Tests context menu (right-click) functionality by right-clicking on an element, displaying the context menu options, and clicking on the "Quit" option

Starting URL: http://swisnl.github.io/jQuery-contextMenu/demo.html

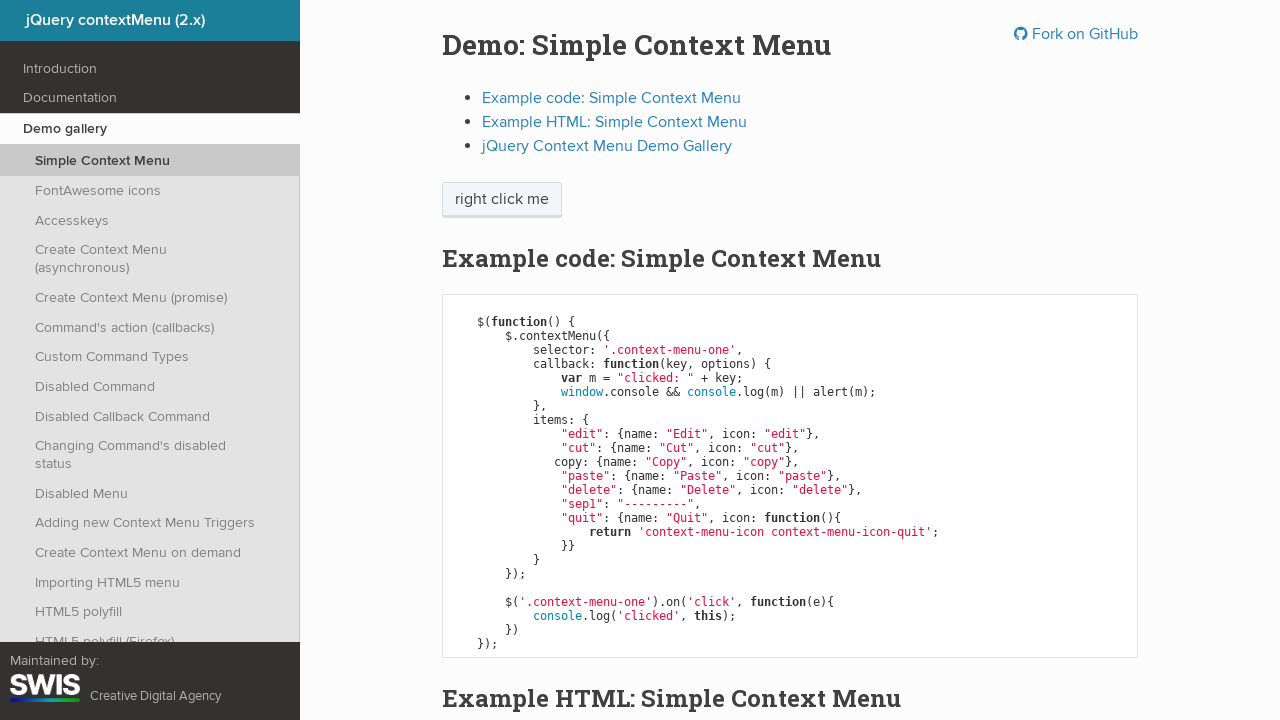

Right-clicked on 'right click me' element to open context menu at (502, 200) on //span[text()='right click me']
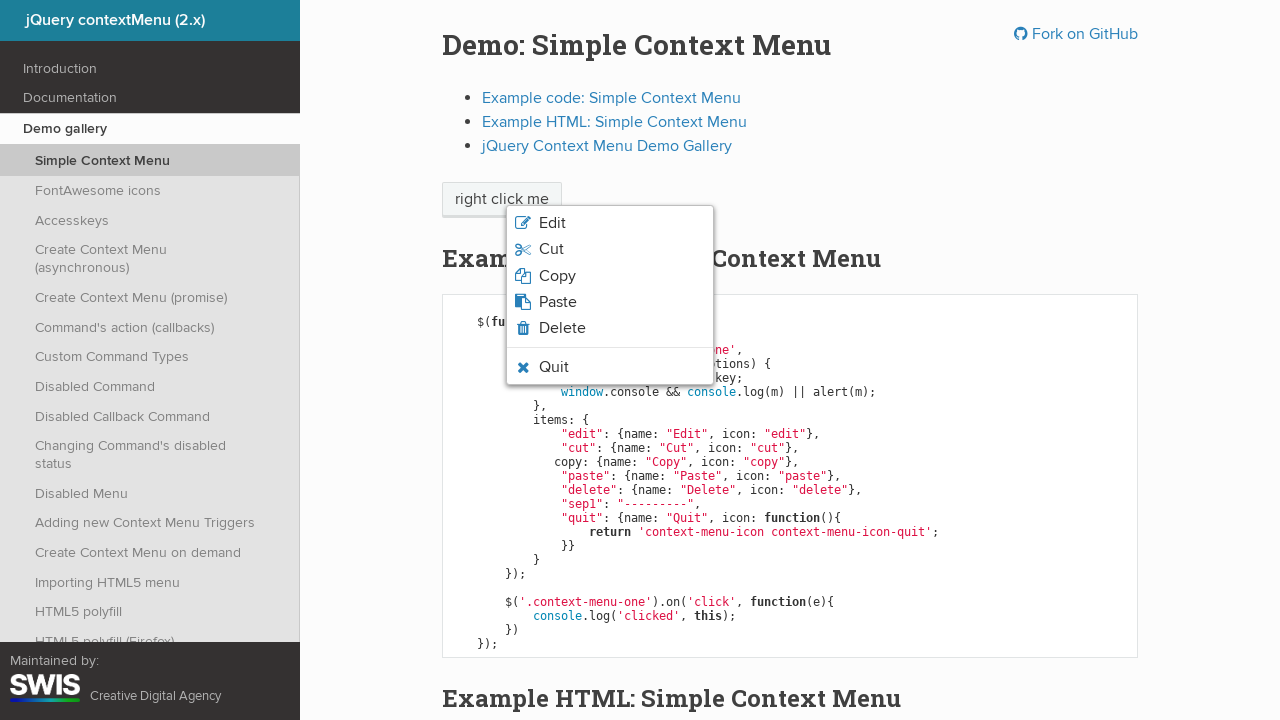

Context menu appeared on page
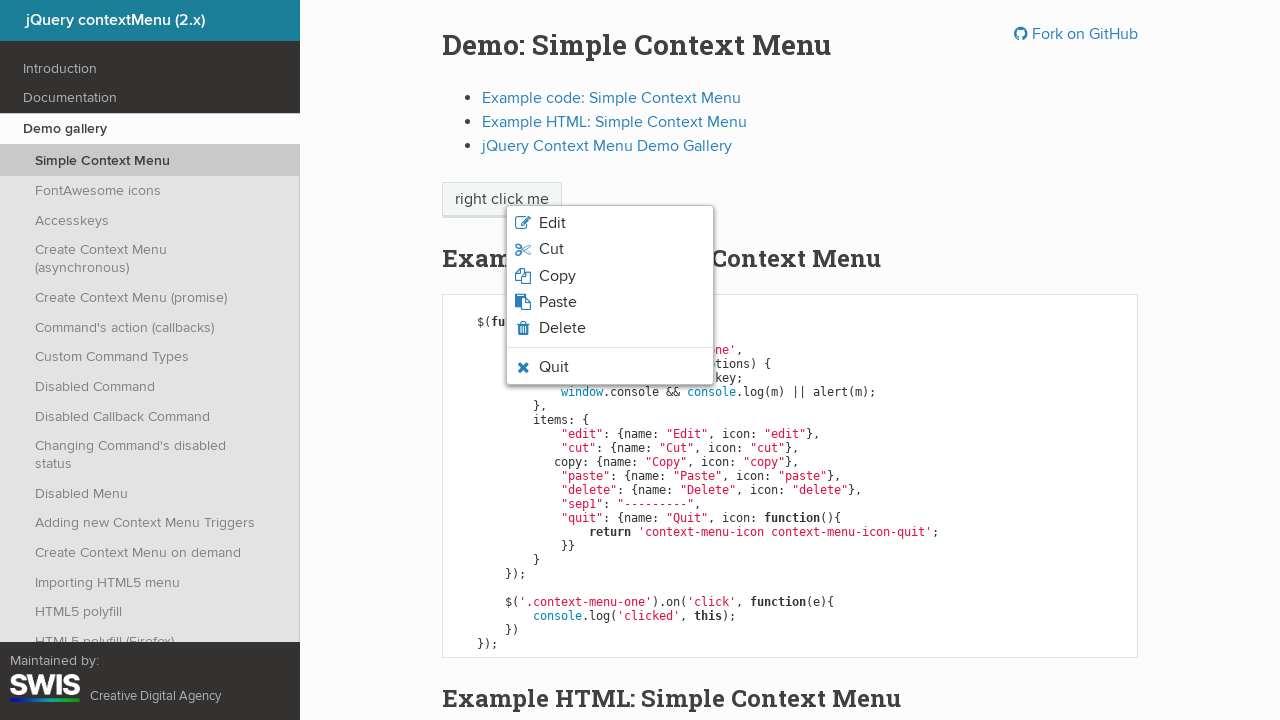

Clicked on 'Quit' option in context menu at (554, 367) on xpath=//ul[contains(@class,'context-menu-list')]//li[contains(@class,'context-me
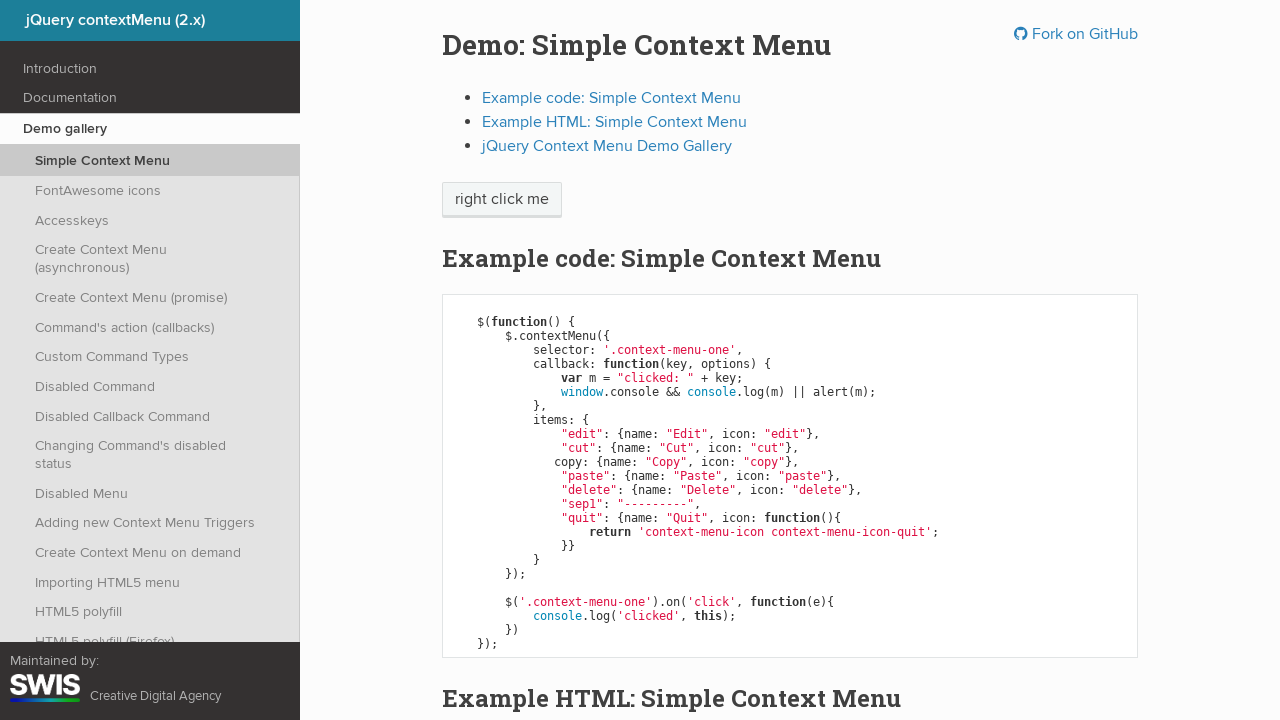

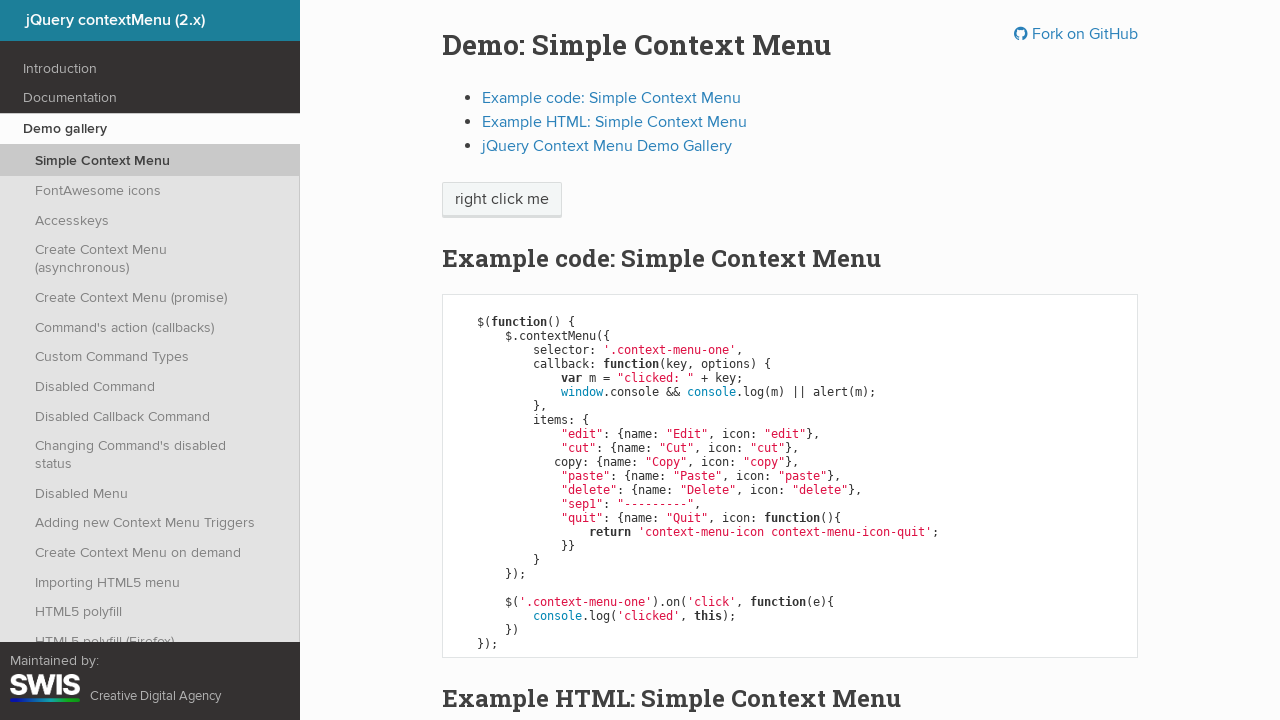